Tests GreenKart product search functionality by searching for a product on the landing page, opening the Top Deals page in a new window, searching for the same product there, and validating that the product names match across both pages.

Starting URL: https://rahulshettyacademy.com/seleniumPractise/#/

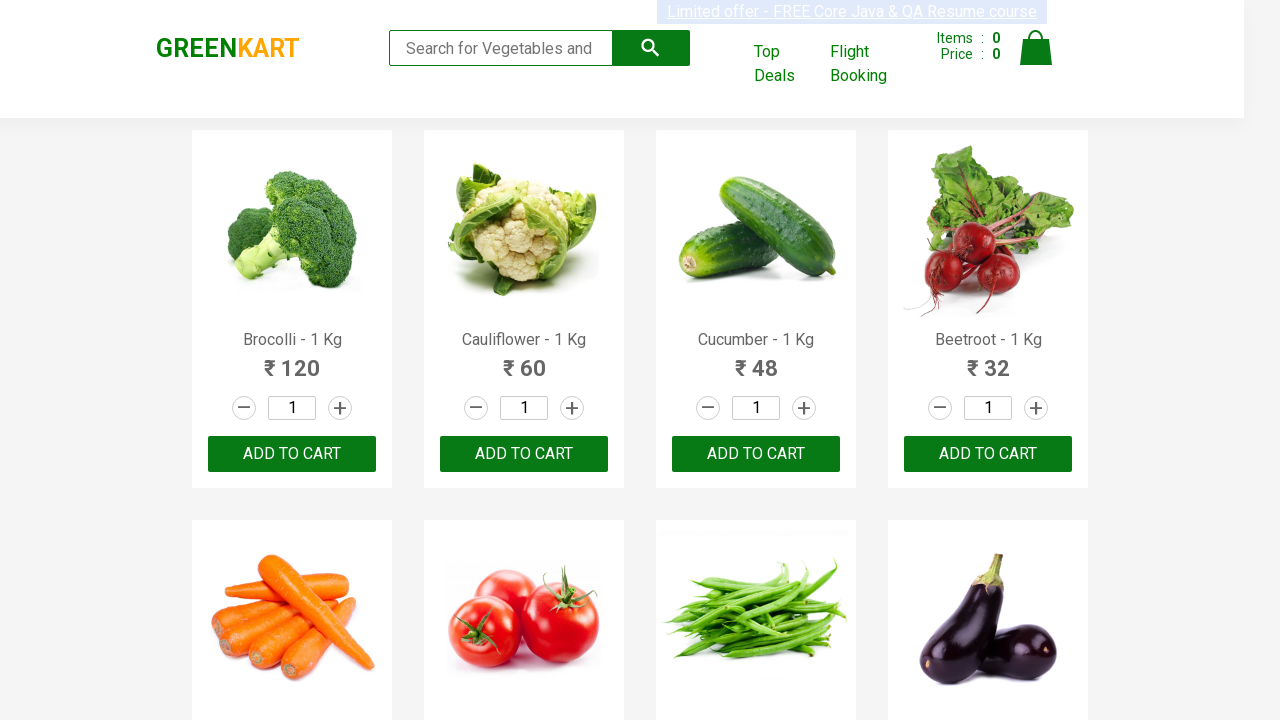

Filled search field with 'Tom' on landing page on input[type='search']
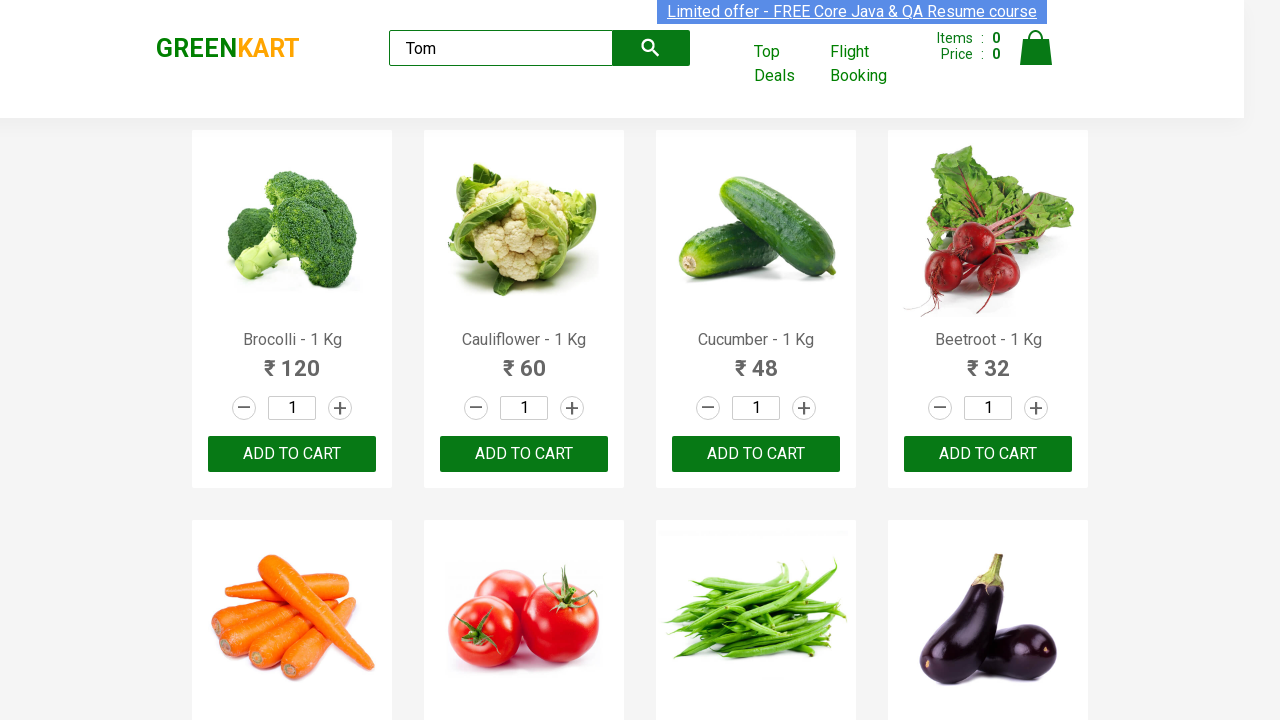

Waited 2 seconds for search results to load
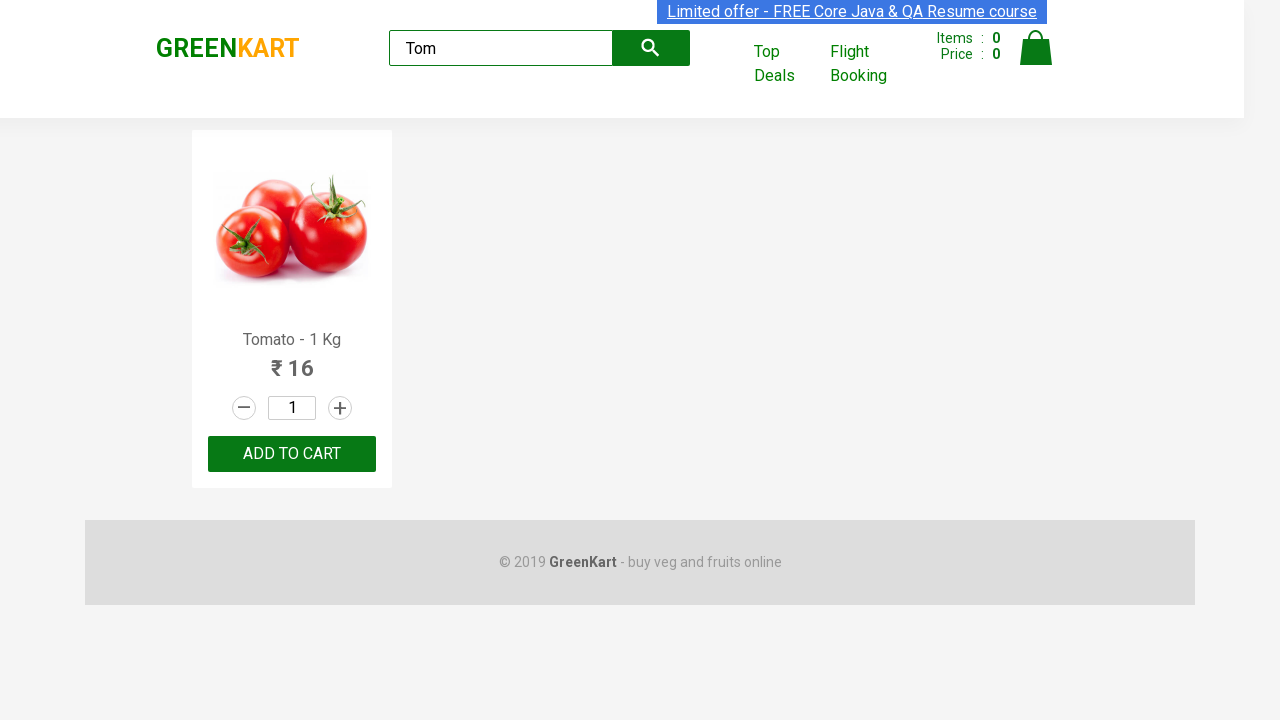

Extracted product name from landing page: 'Tomato'
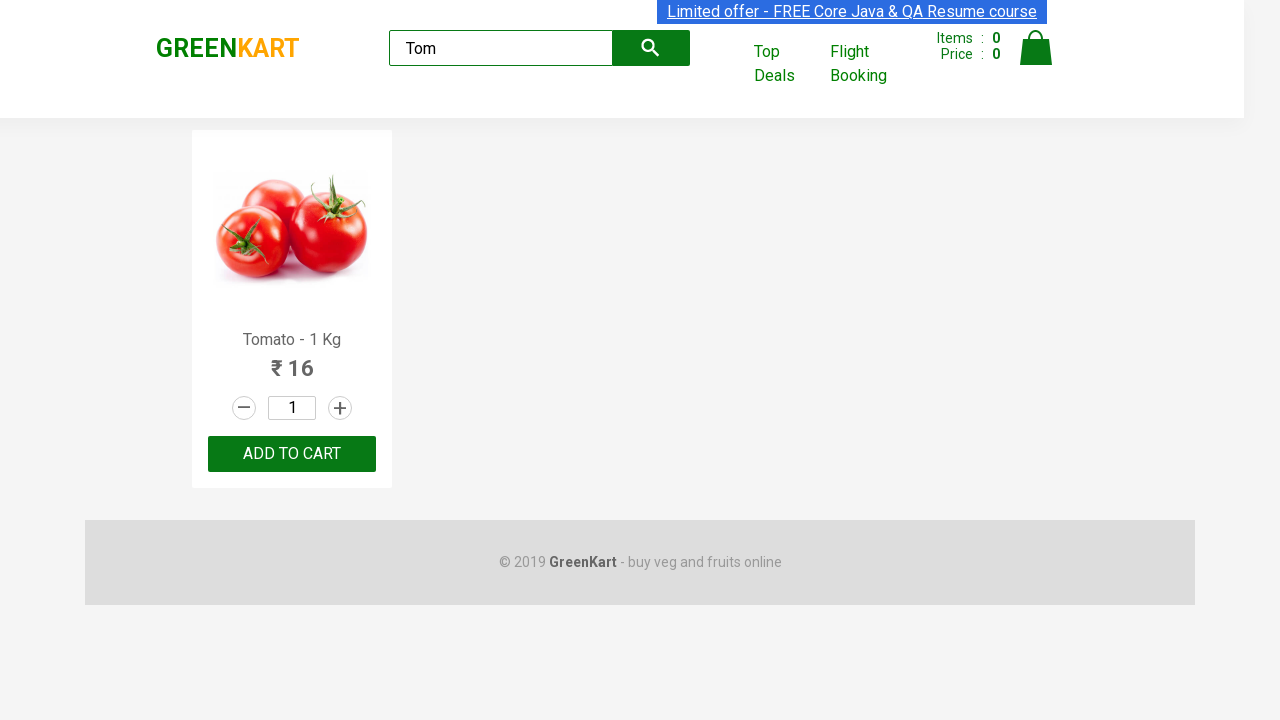

Clicked 'Top Deals' link to open new window at (787, 64) on text=Top Deals
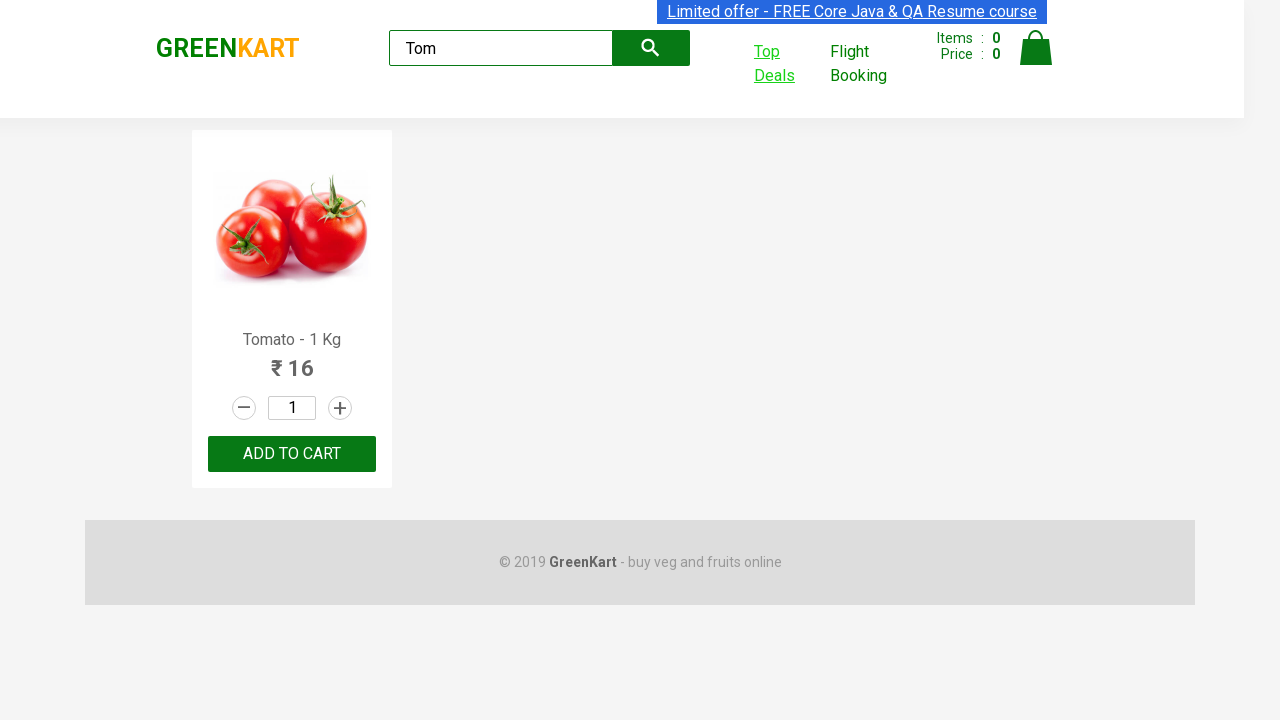

Switched to new Top Deals window and waited for page to load
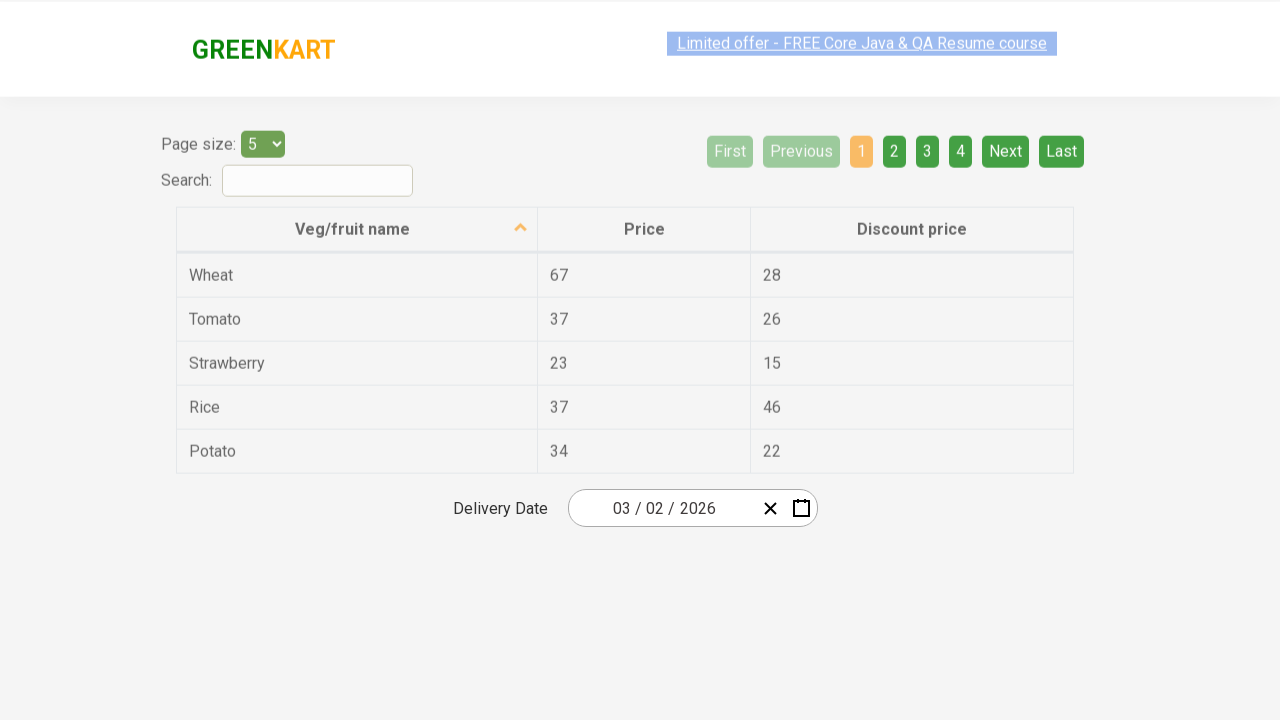

Filled search field with 'Tom' on Top Deals page on input[type='search']
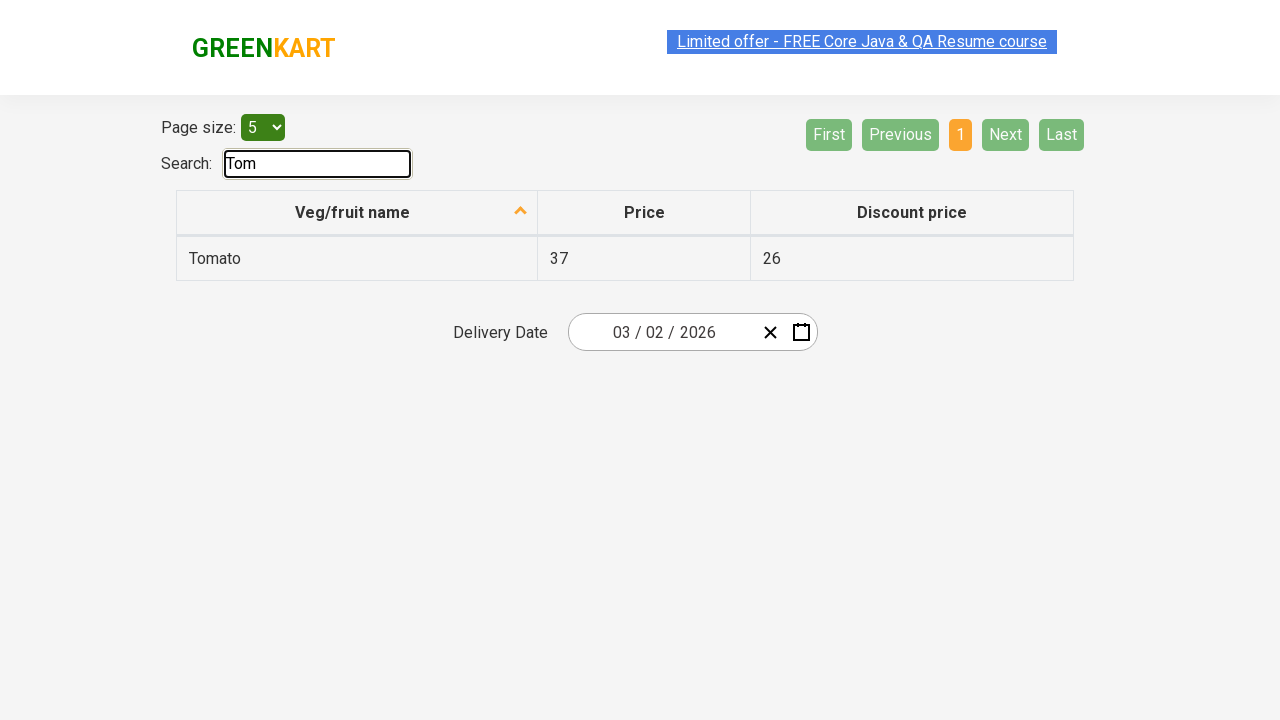

Waited 2 seconds for search results to load on Top Deals page
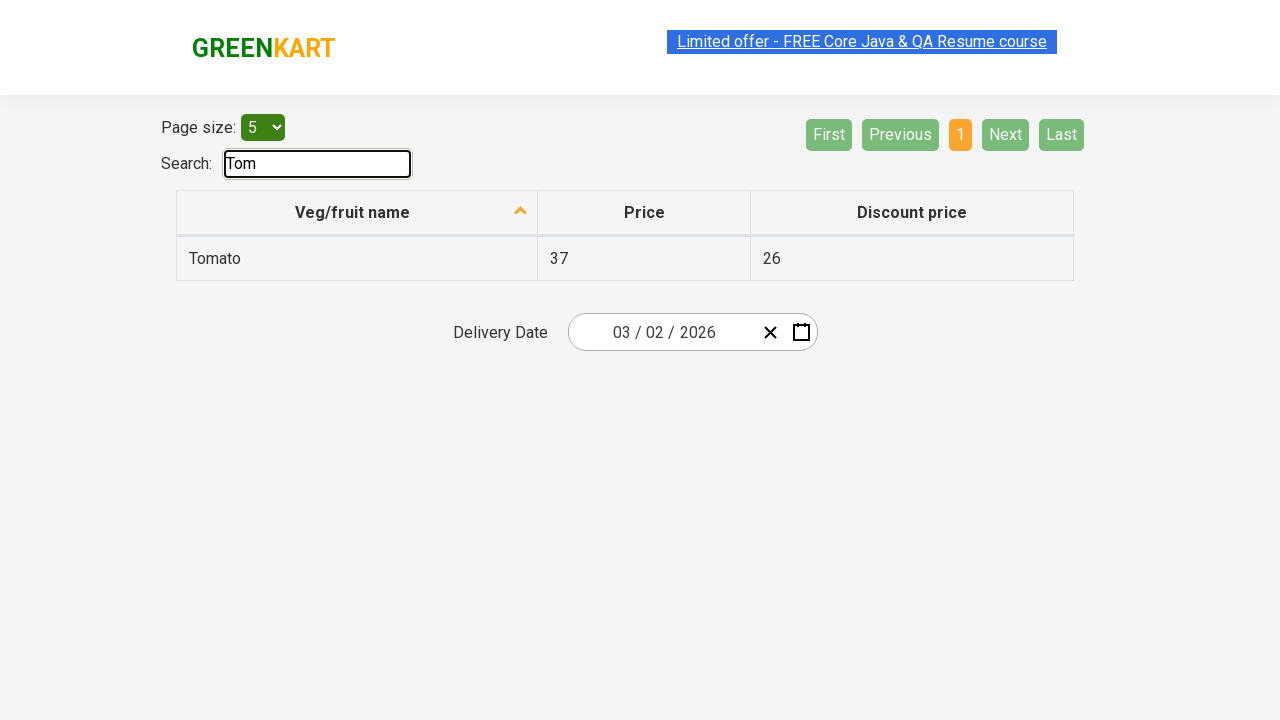

Extracted product name from Top Deals page: 'Tomato'
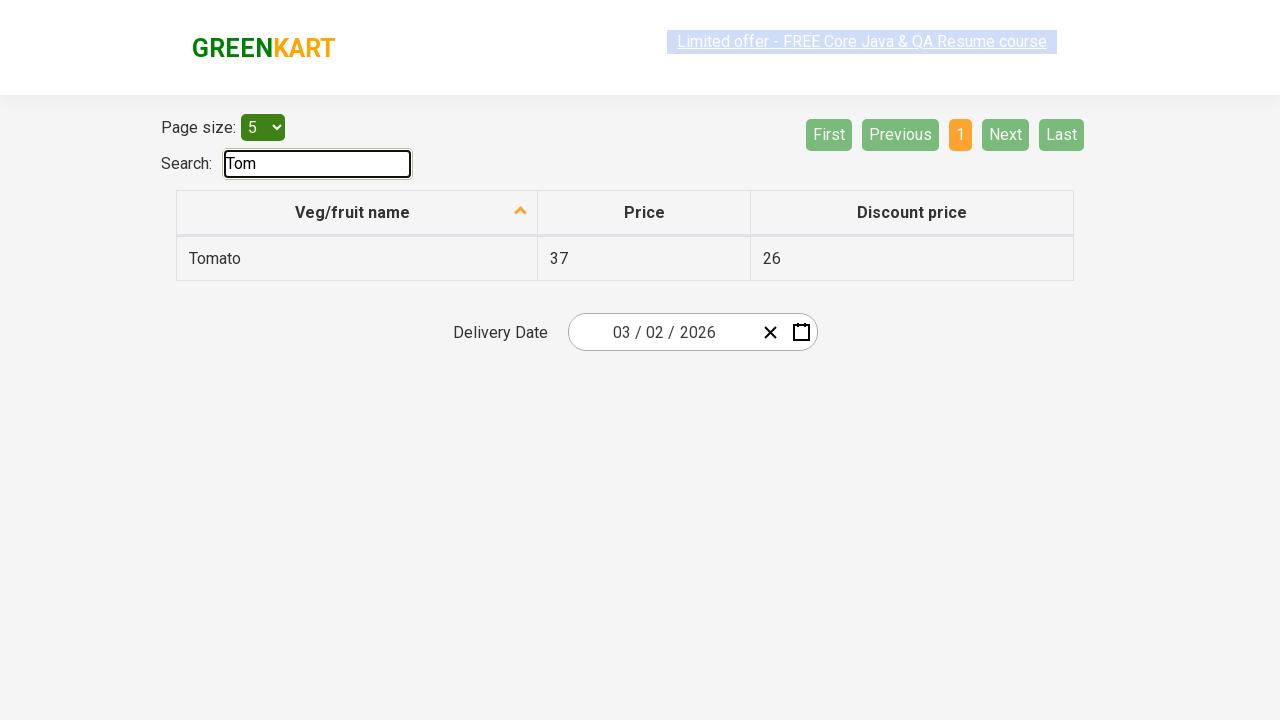

Validated that product names match across both pages
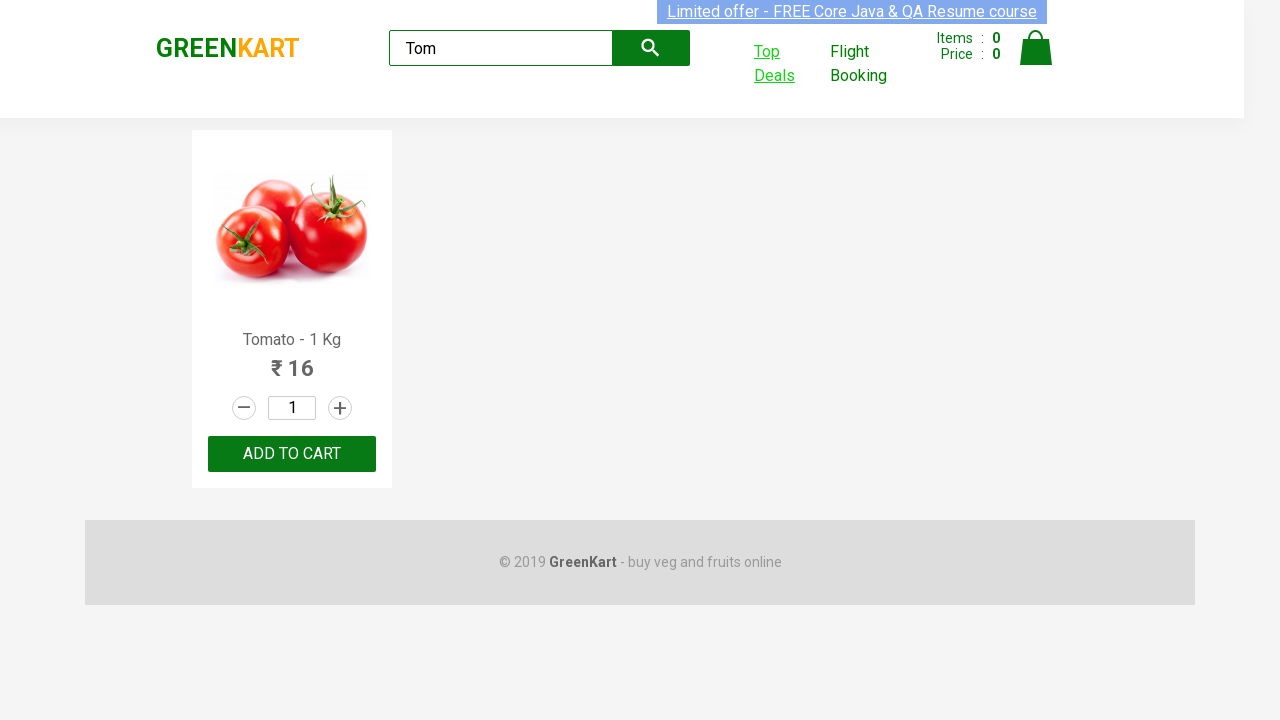

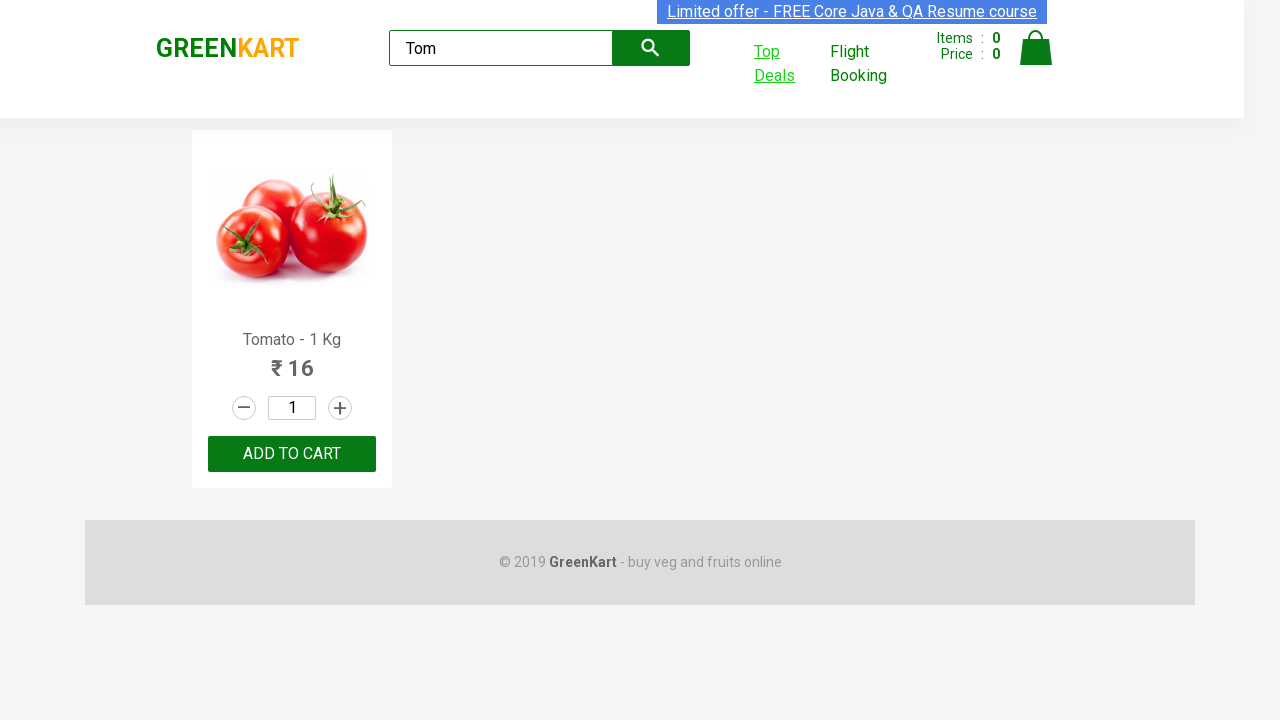